Navigates to a file download page, hides iframe advertisements, and clicks on a download link for an XLS file

Starting URL: https://filesampleshub.com/format/document/xls

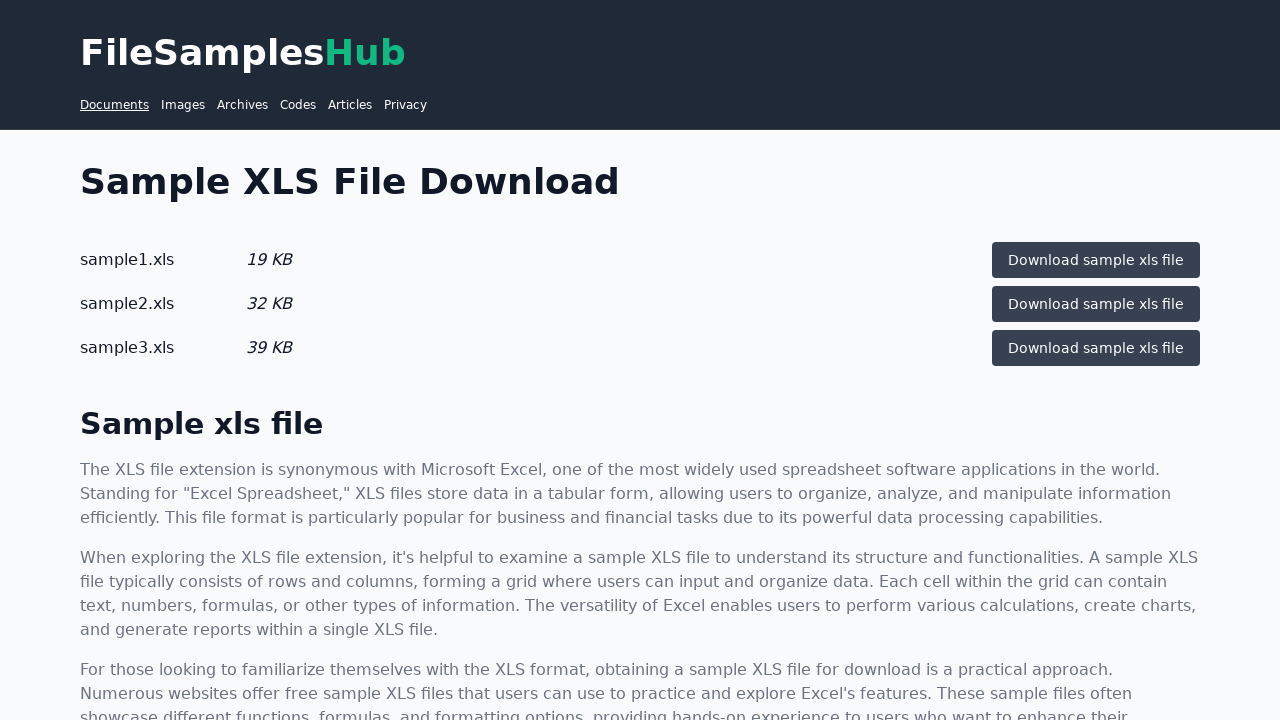

Navigated to XLS file download page
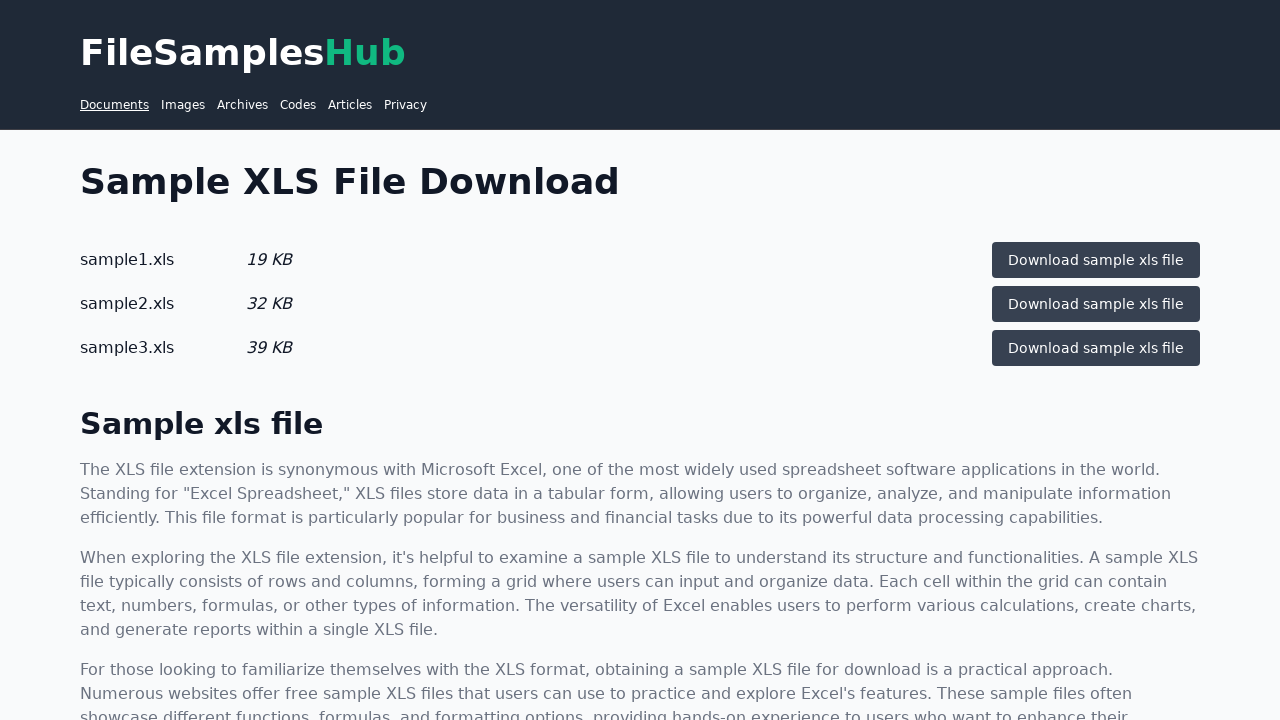

Retrieved all iframe elements from page
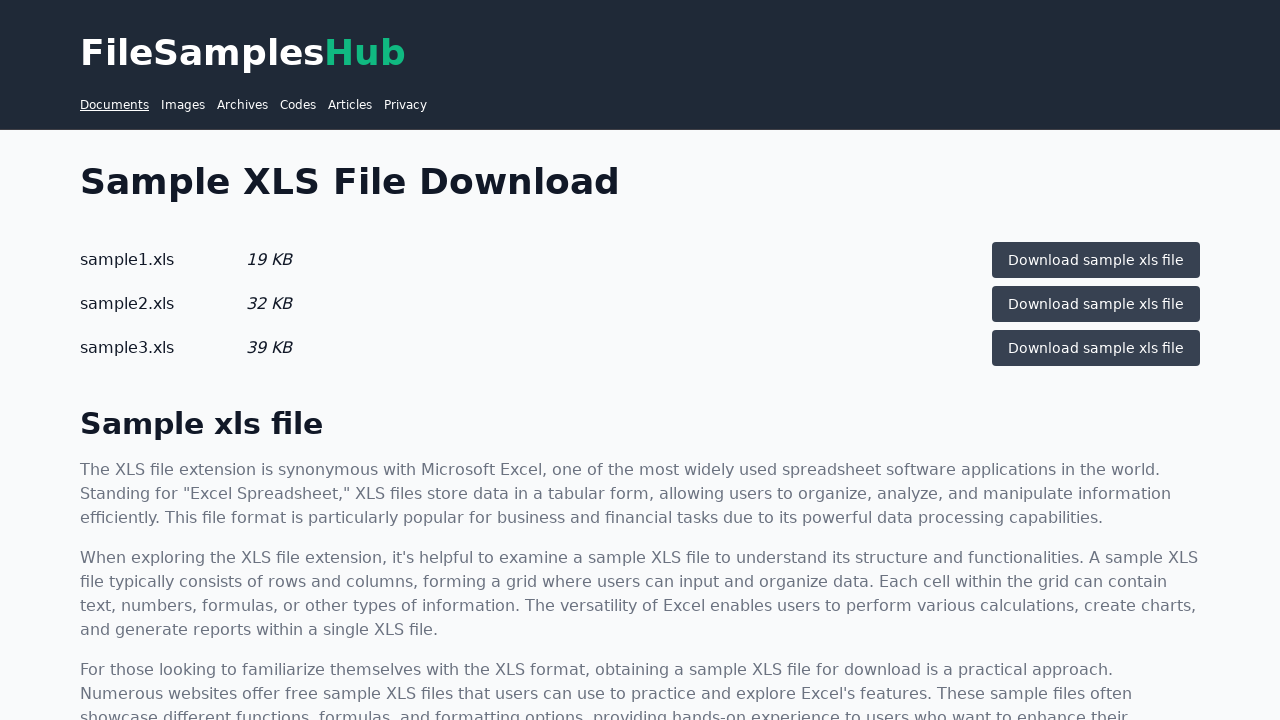

Clicked on XLS file download link at (1096, 260) on xpath=//a[contains(@href,'/xls/sample1.xls')]
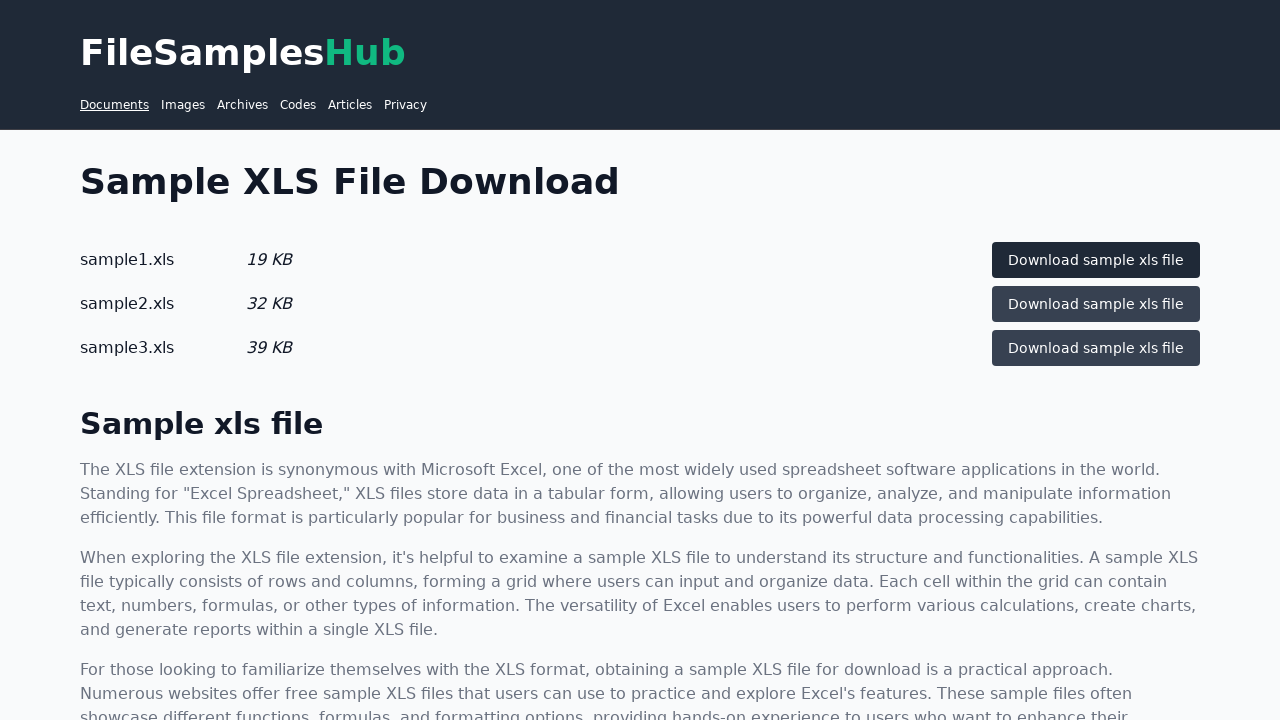

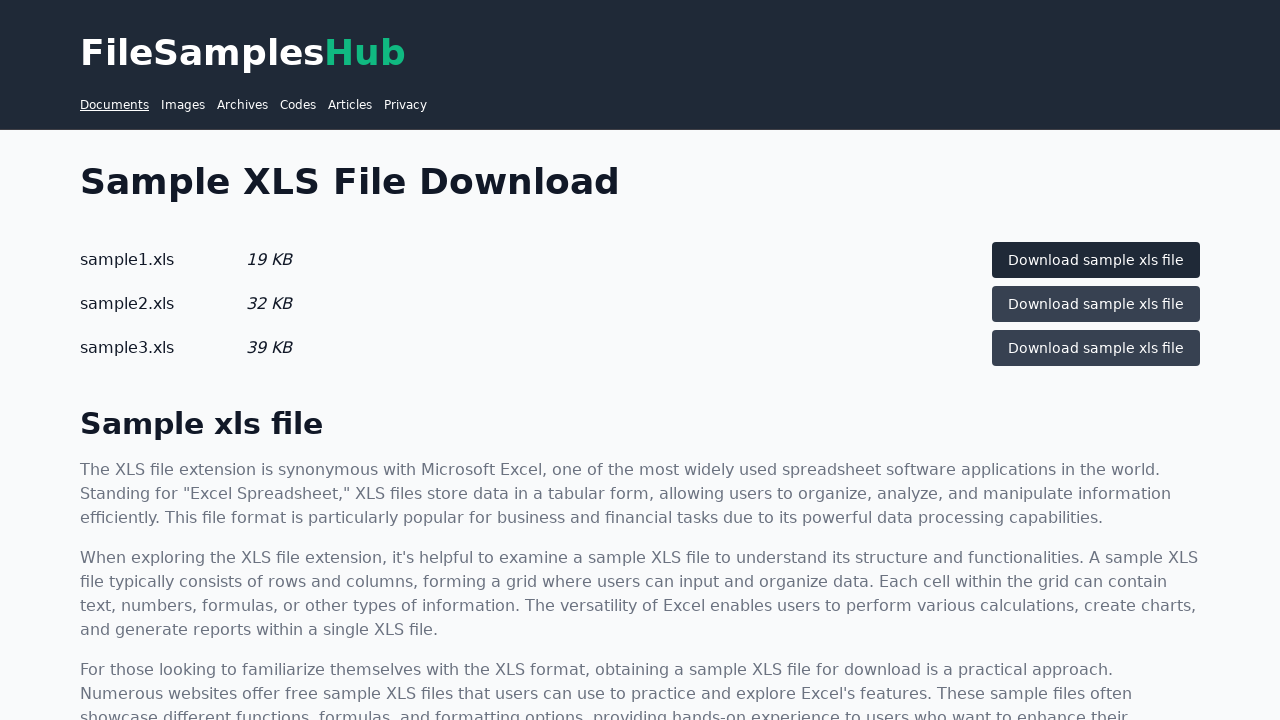